Tests the drag-and-drop action by dragging 'box A' element onto 'box B' element

Starting URL: https://crossbrowsertesting.github.io/drag-and-drop

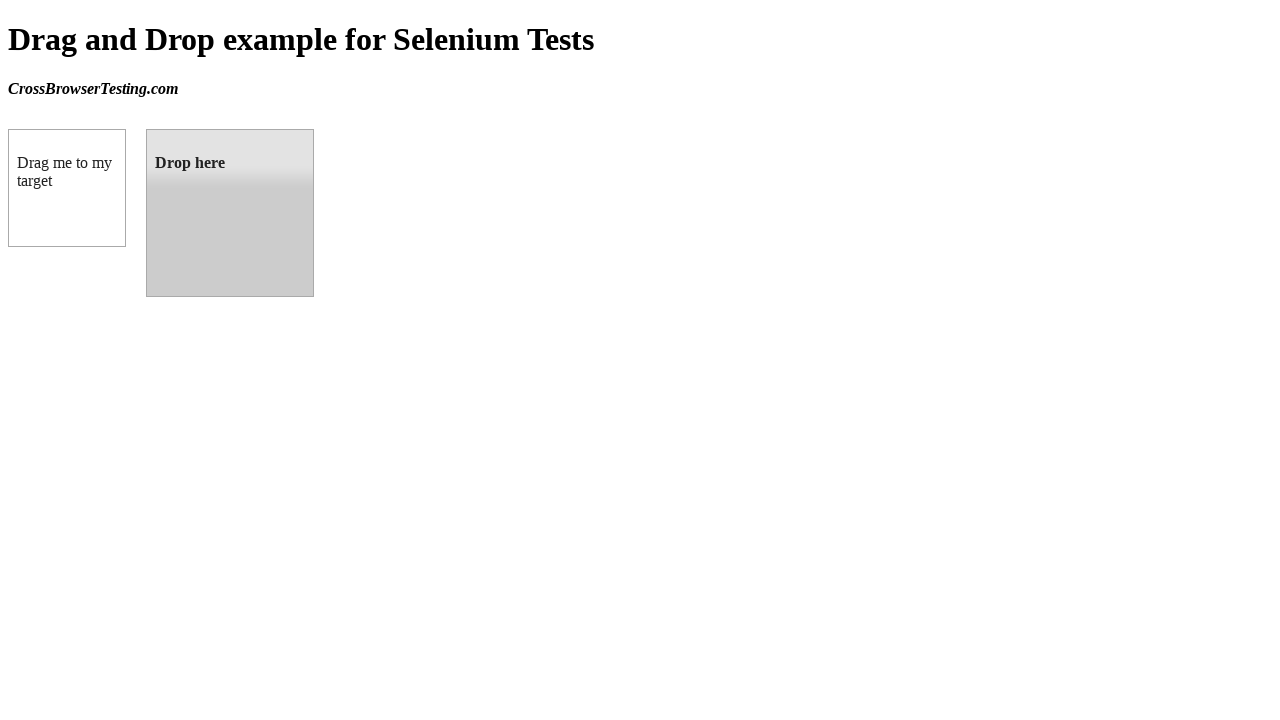

Navigated to drag-and-drop test page
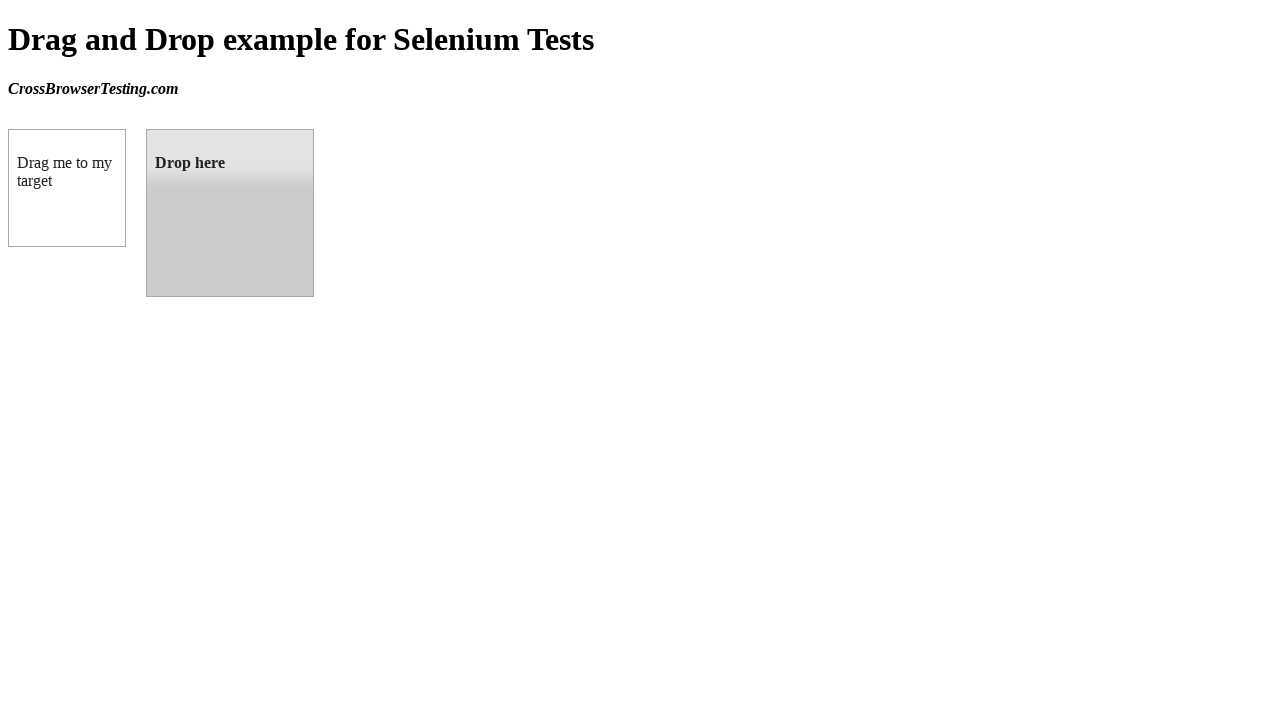

Located source element (box A)
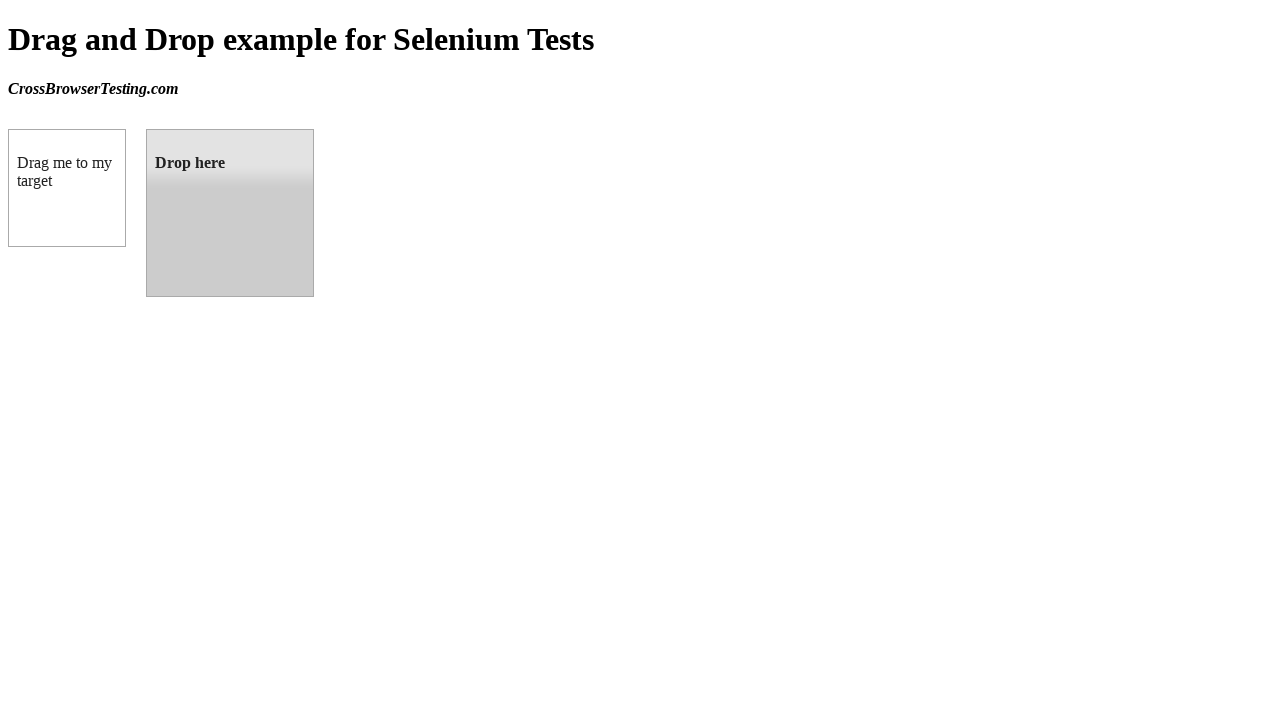

Located target element (box B)
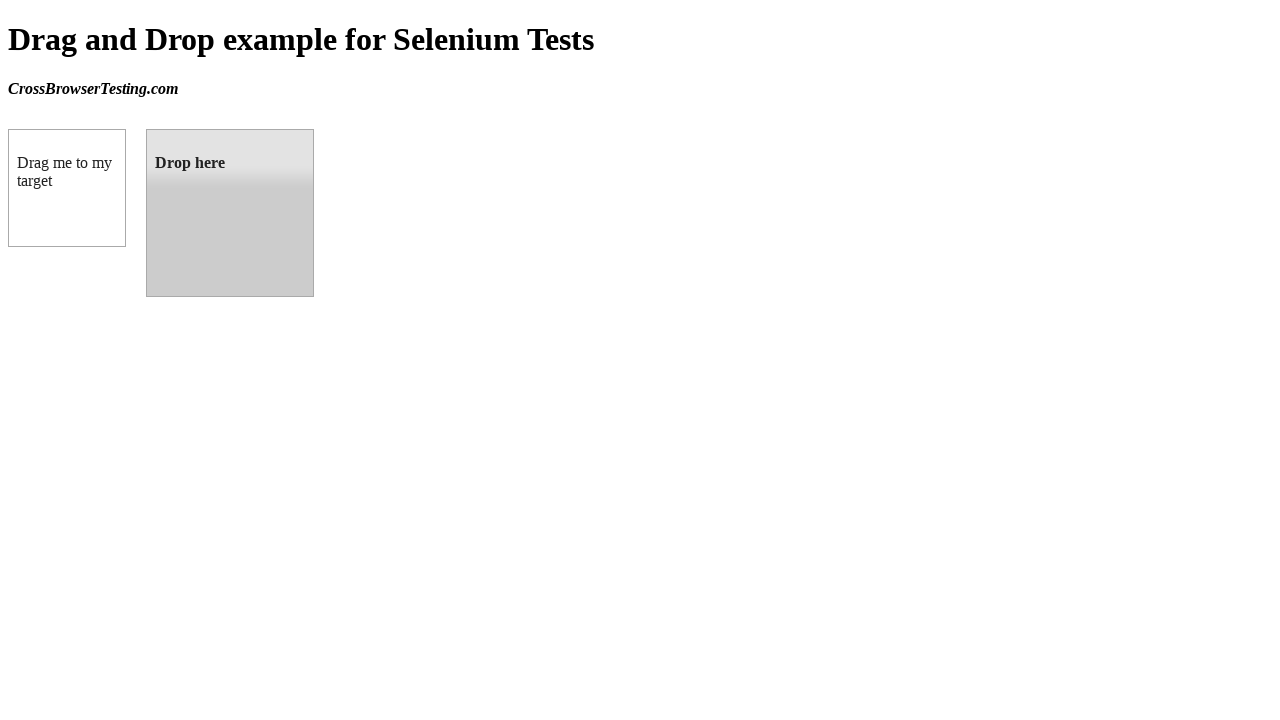

Dragged box A onto box B at (230, 213)
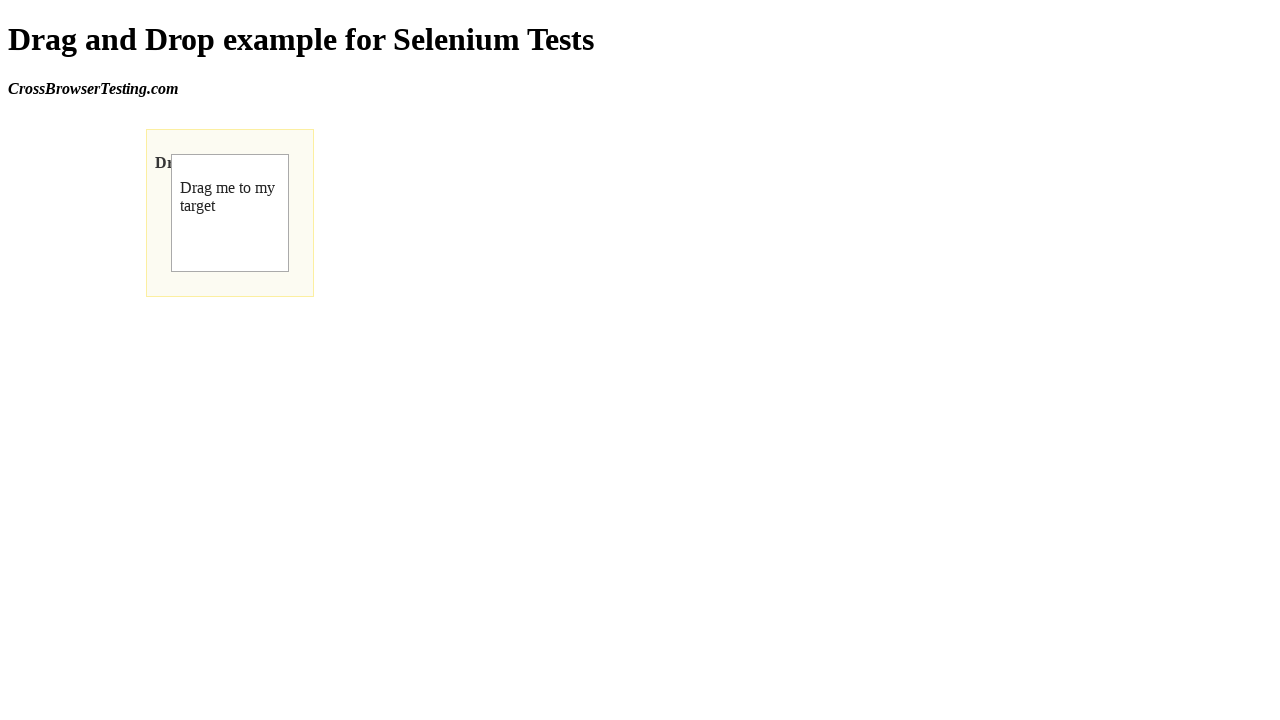

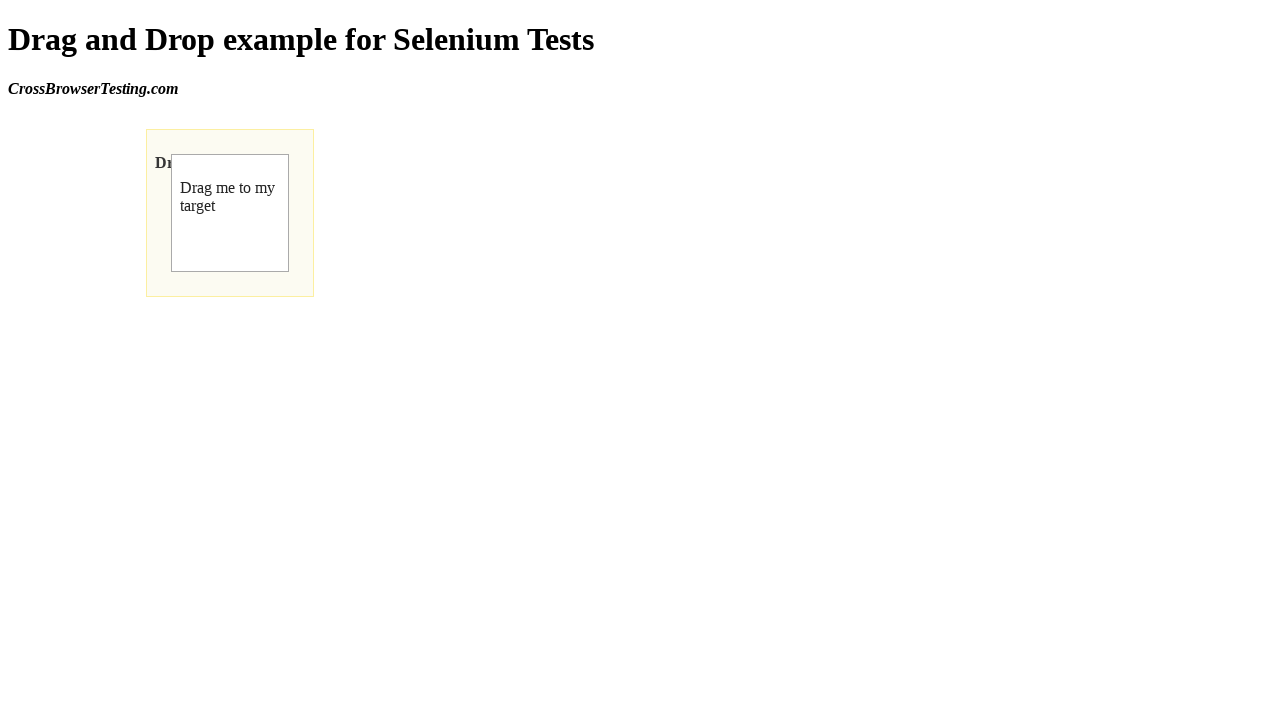